Tests that items remain in cart after page refresh by adding an item and verifying cart contents persist

Starting URL: https://rahulshettyacademy.com/seleniumPractise/#/

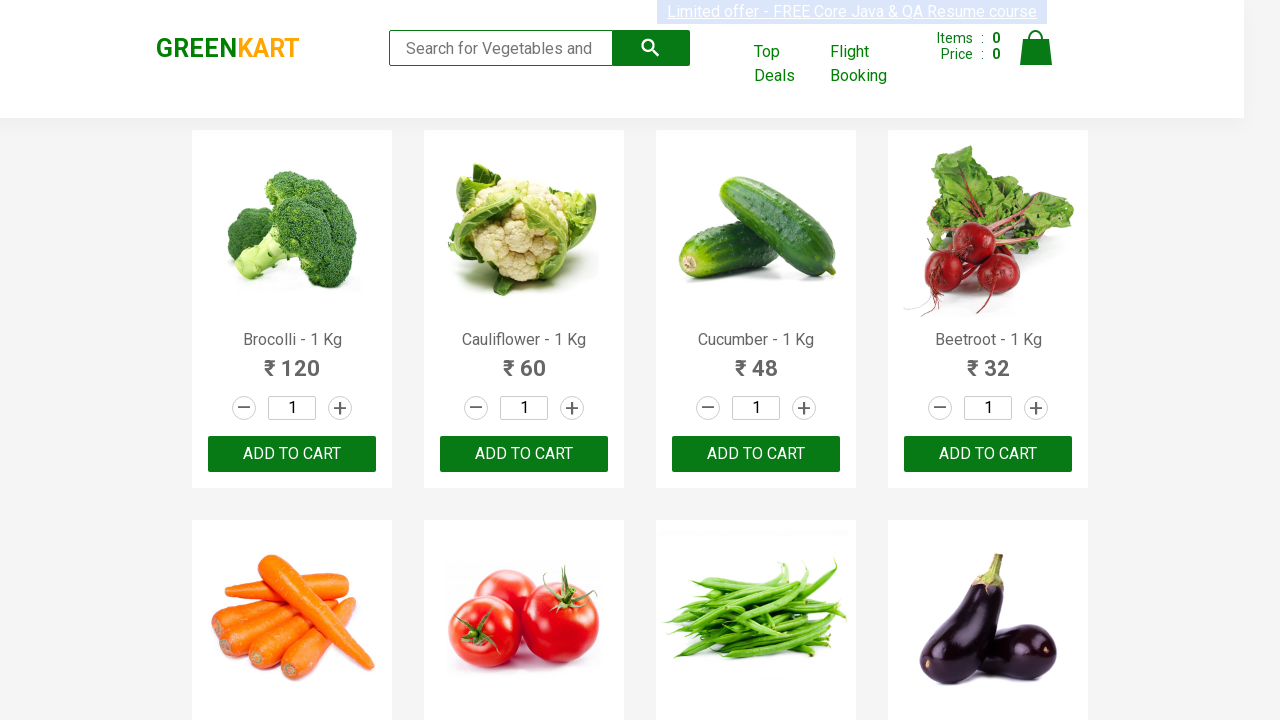

Clicked add to cart button for first product at (292, 454) on xpath=//div[@class='products']//div[1]//div[3]//button[1]
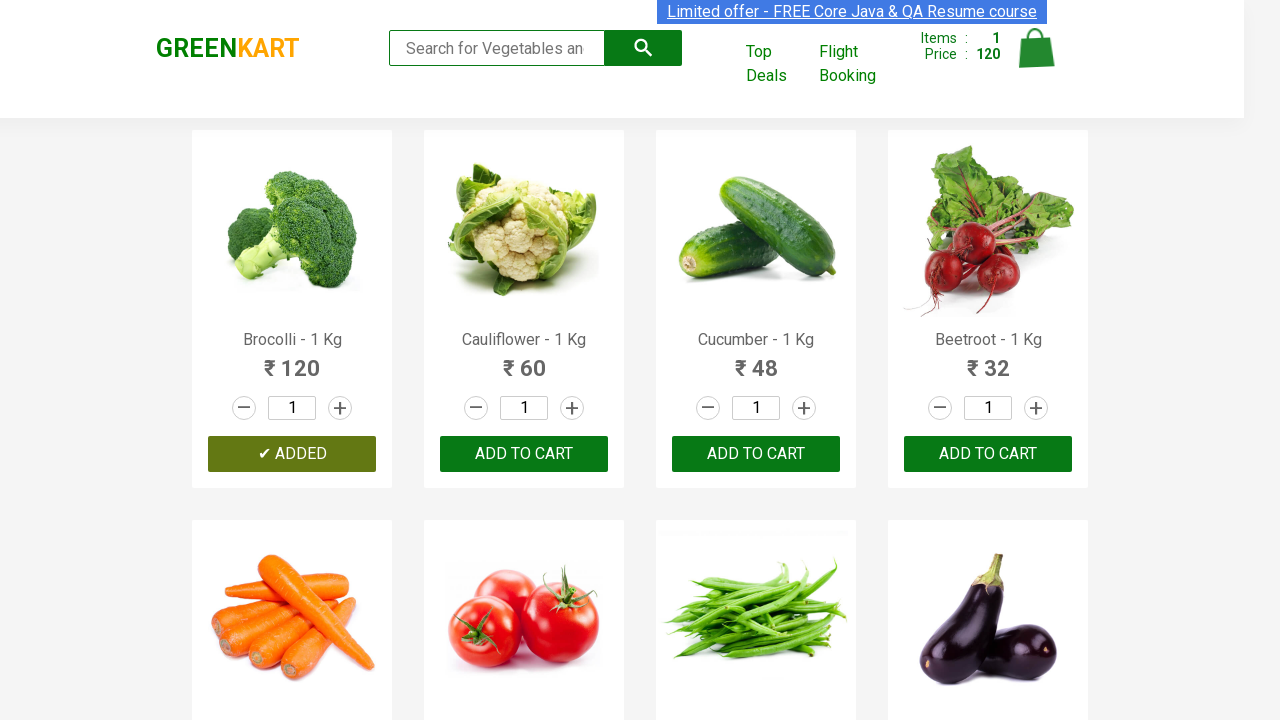

Cart updated with item price visible
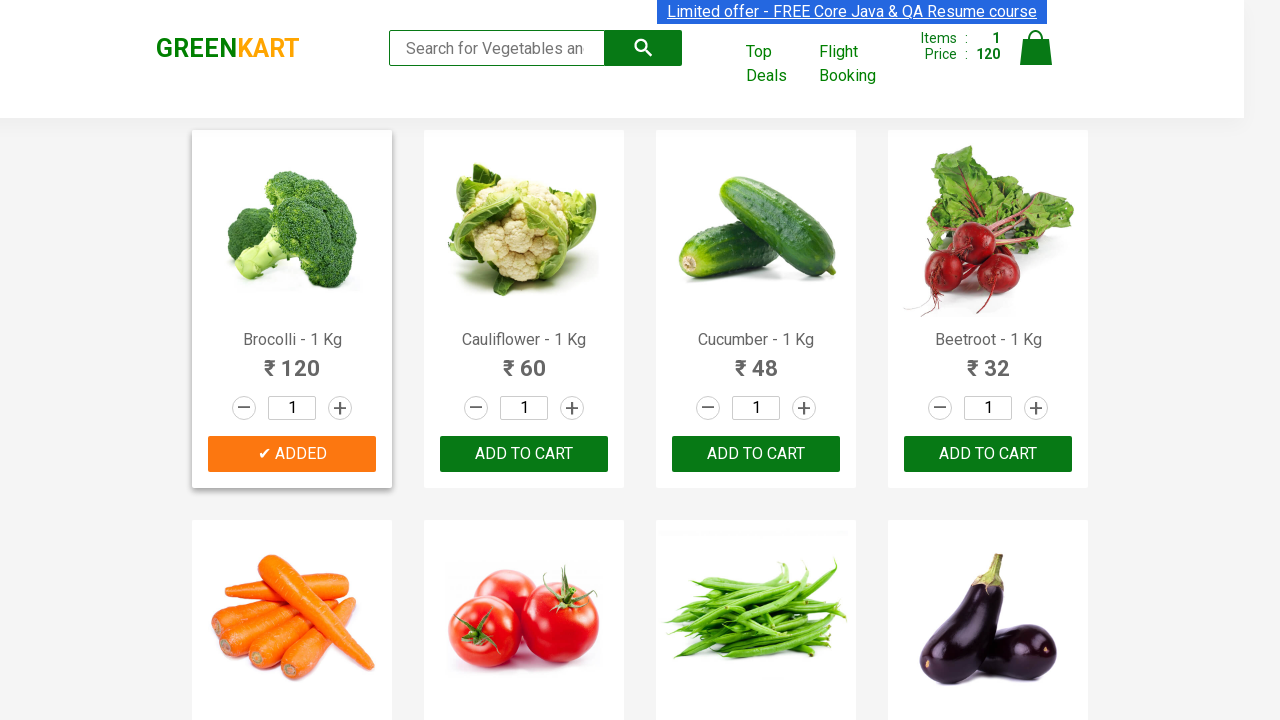

Page refreshed to test cart persistence
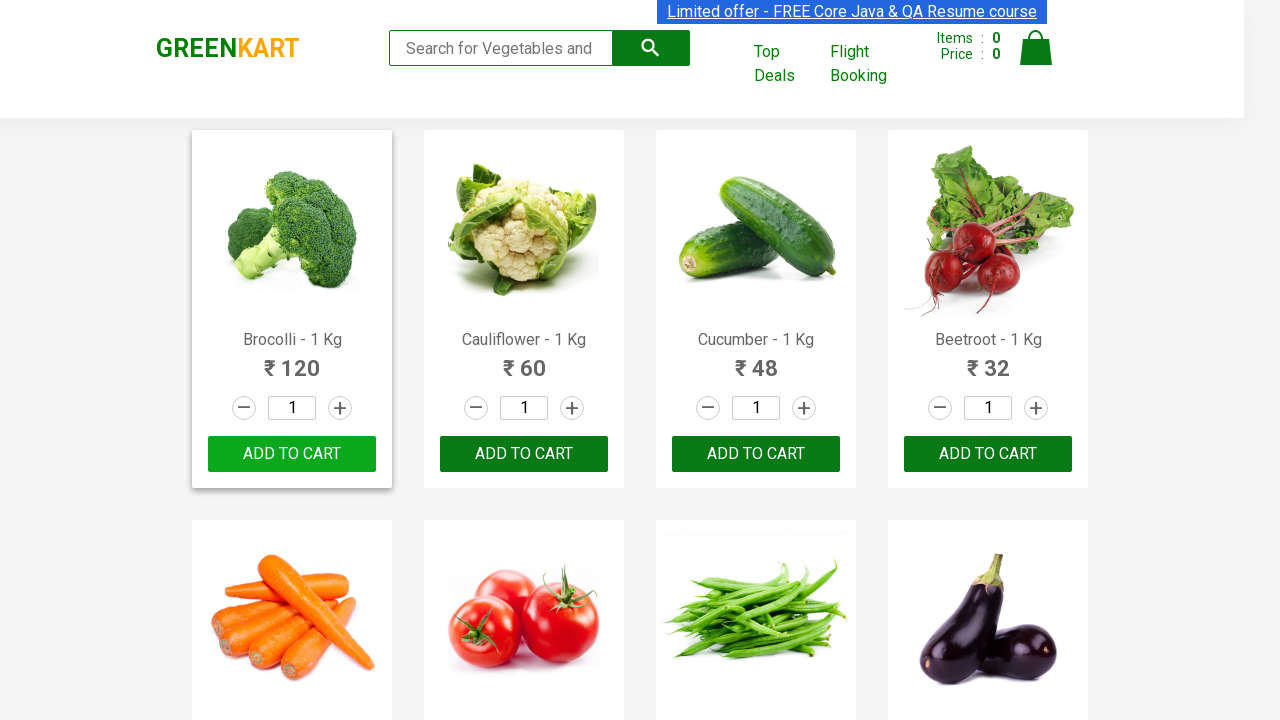

Cart items persisted after page refresh - item price visible in cart
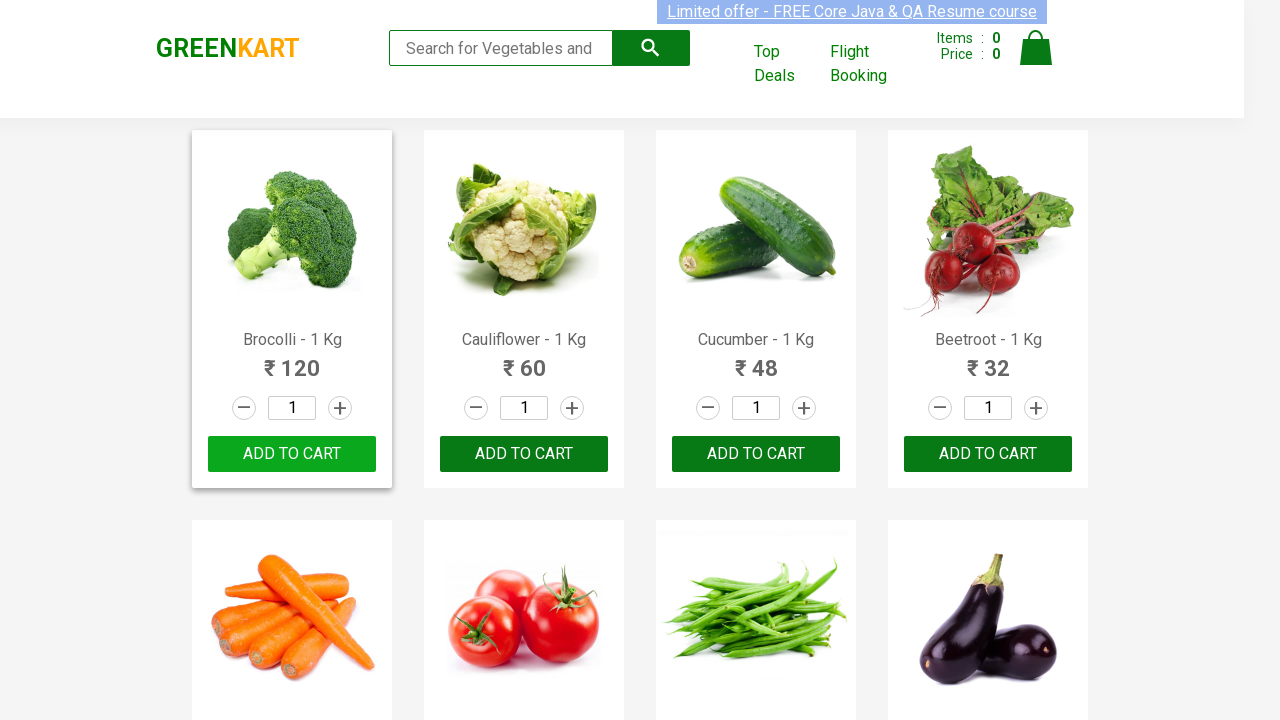

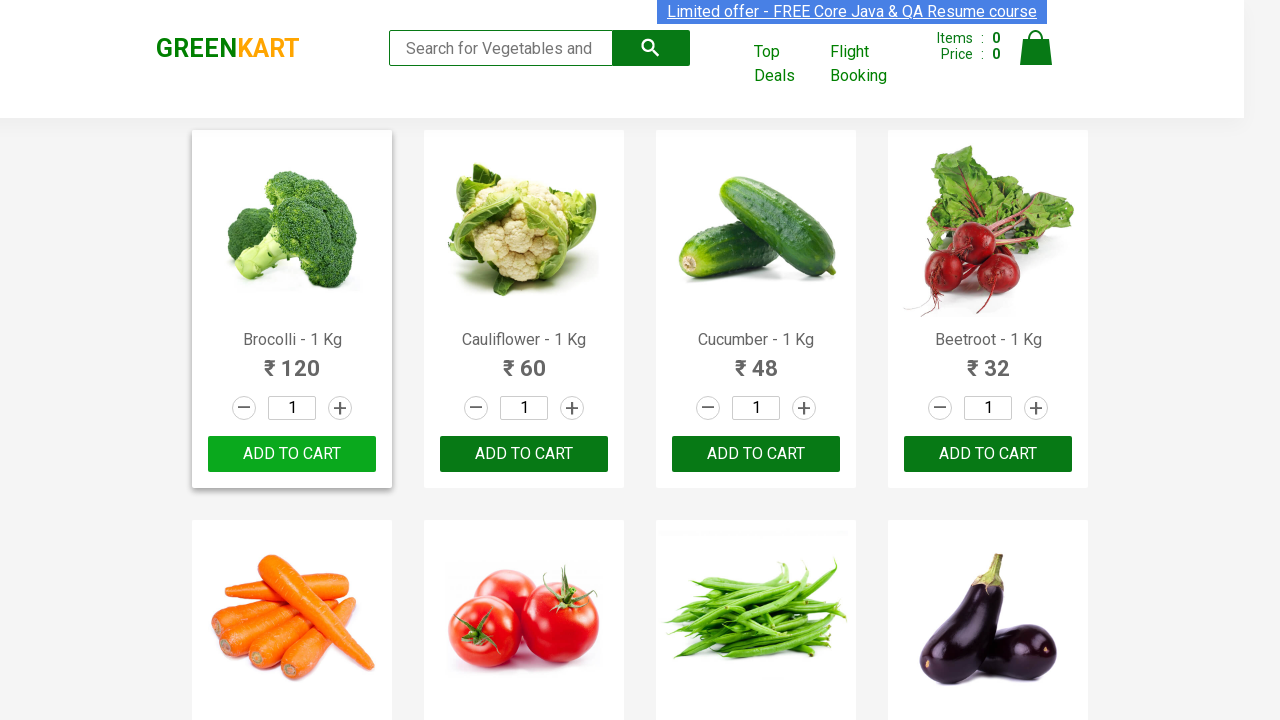